Tests browser alert functionality by clicking the alert button and handling the JavaScript alert dialog that appears

Starting URL: https://demoqa.com/alerts

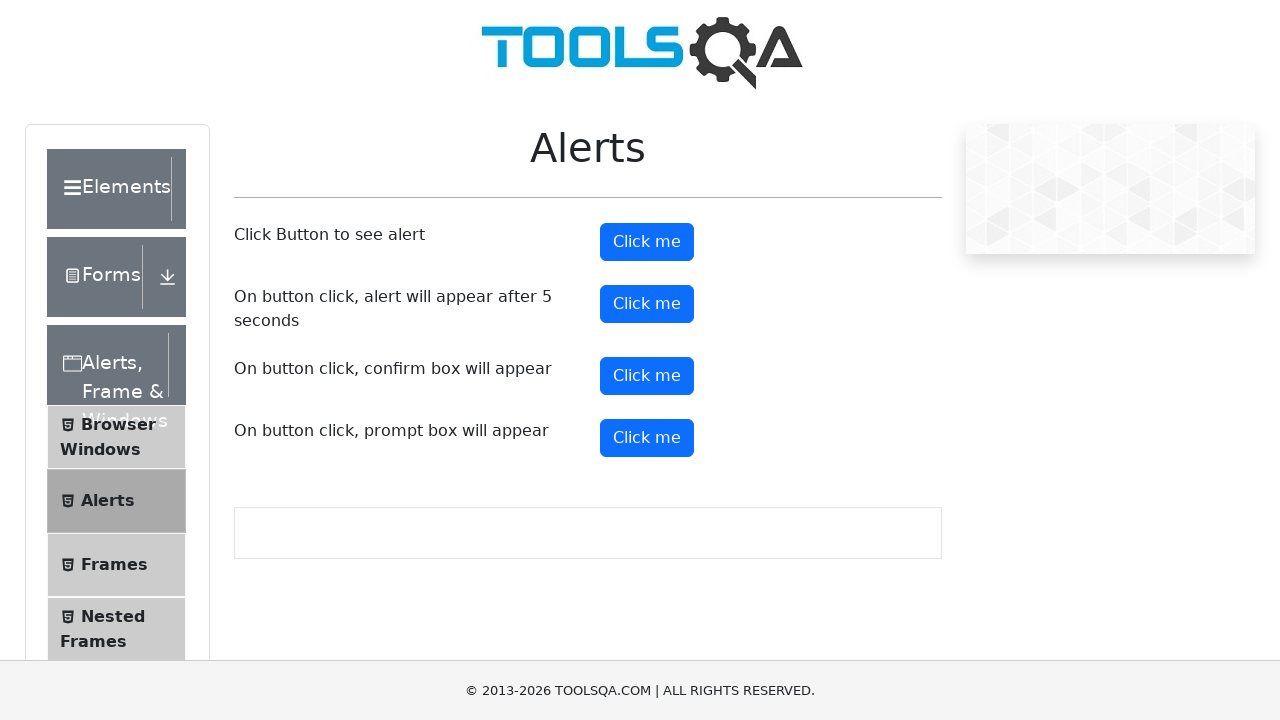

Set up dialog handler to accept JavaScript alerts
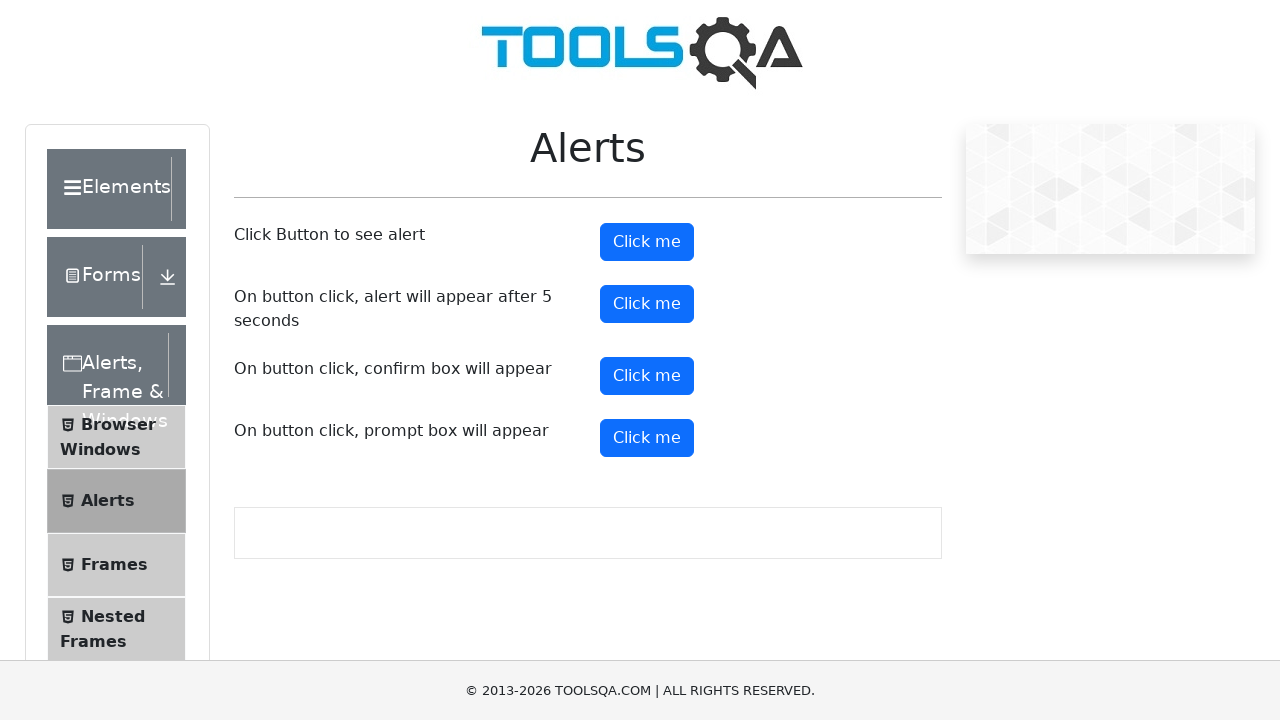

Clicked alert button to trigger JavaScript alert dialog at (647, 242) on button#alertButton
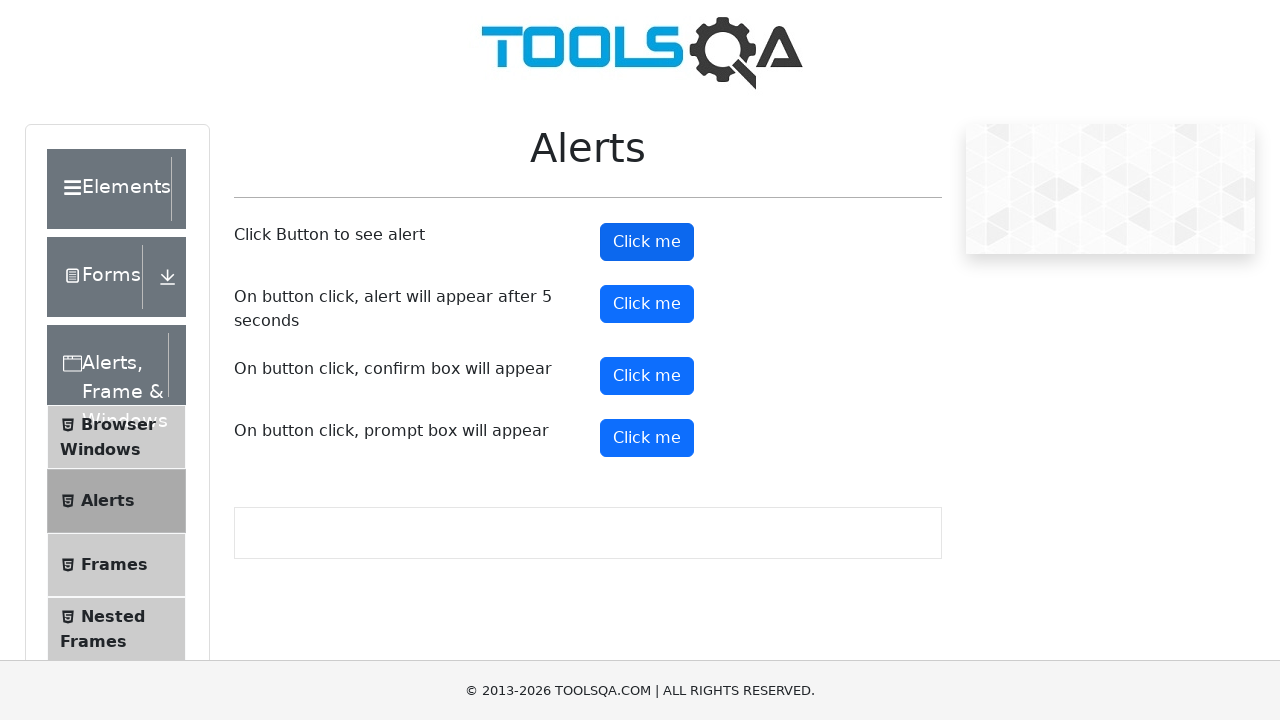

Waited for alert dialog to be processed
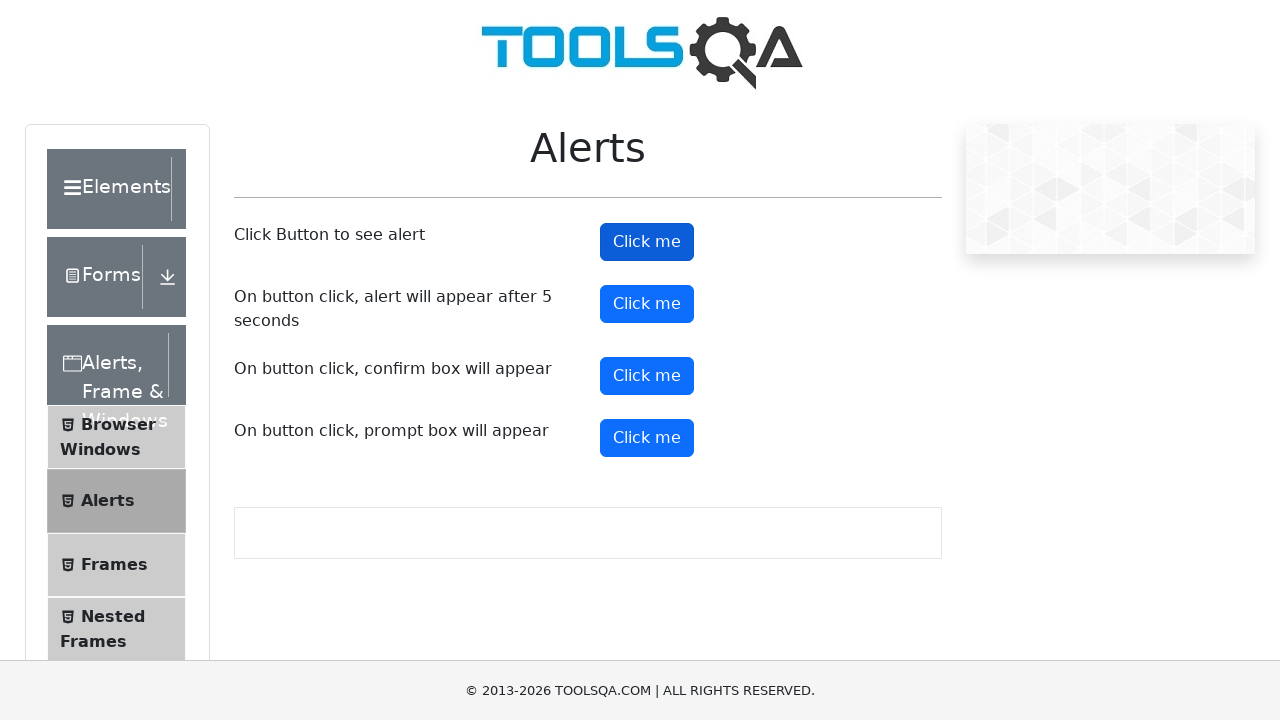

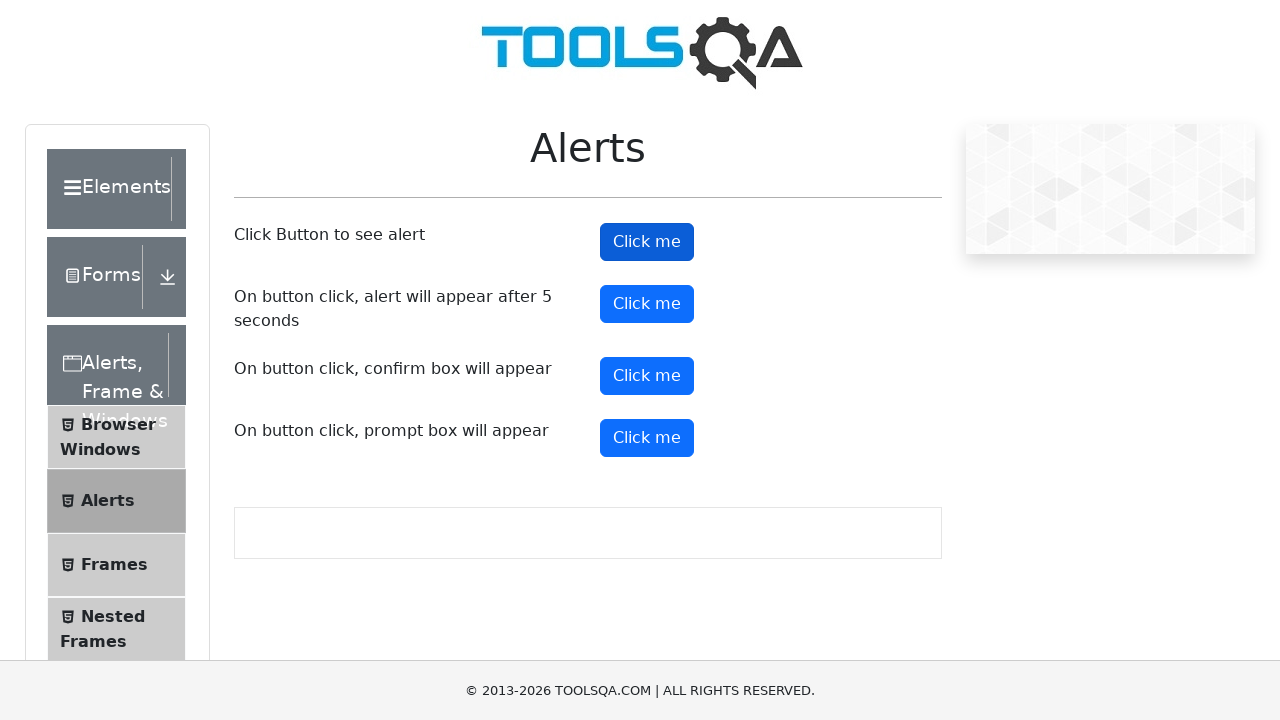